Tests the date picker functionality on a practice form by opening the date picker and selecting a specific month, year, and day (June 15, 2024)

Starting URL: https://demoqa.com/automation-practice-form

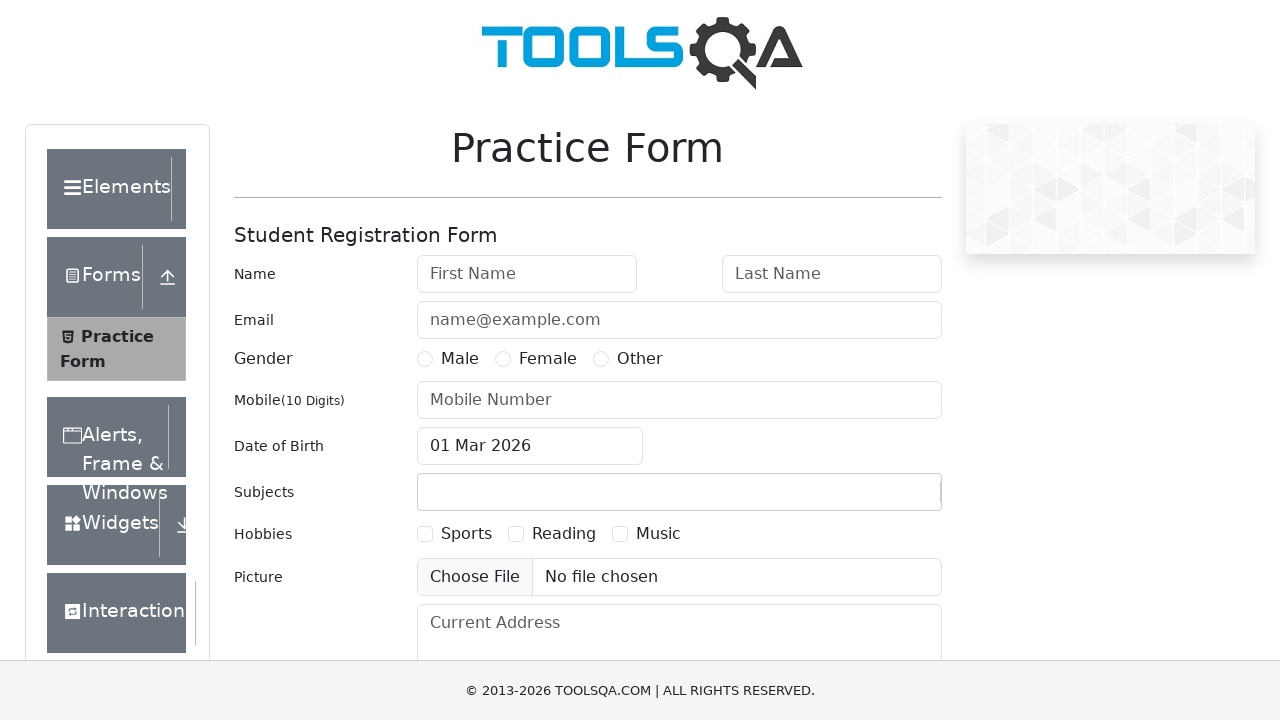

Clicked on date picker input to open the date picker at (530, 446) on #dateOfBirthInput
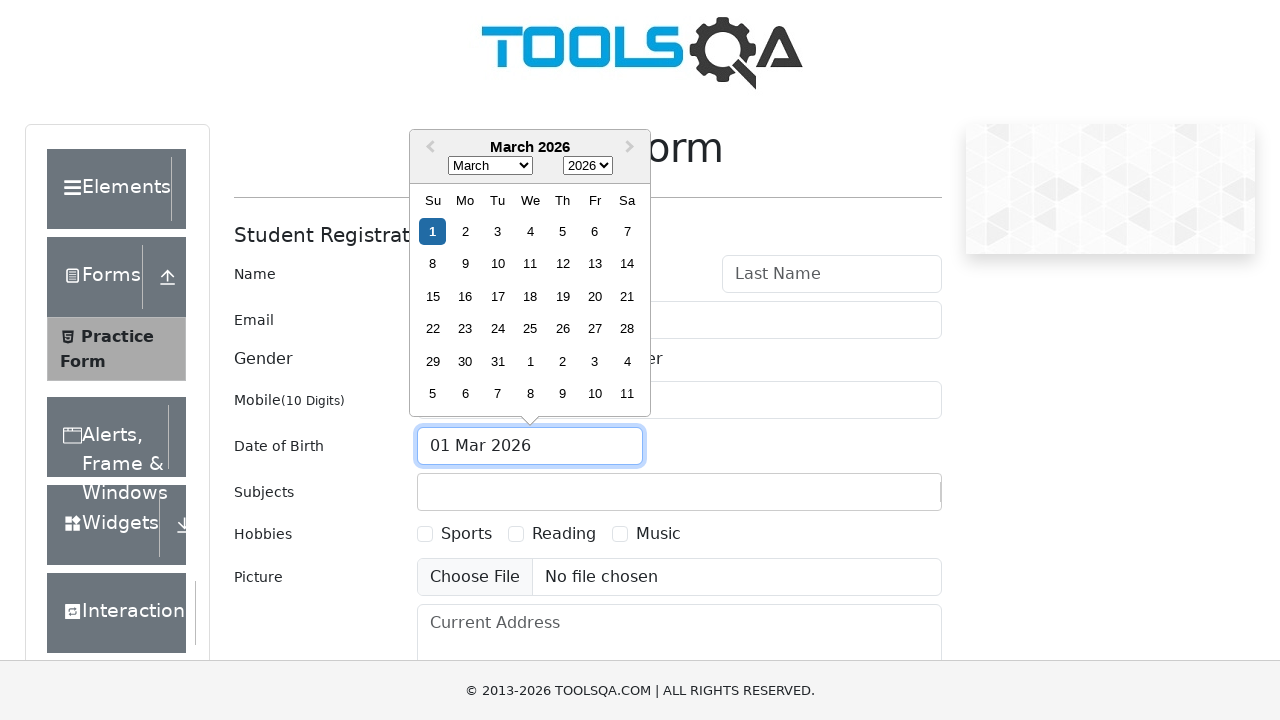

Selected year 2024 from year dropdown on .react-datepicker__year-select
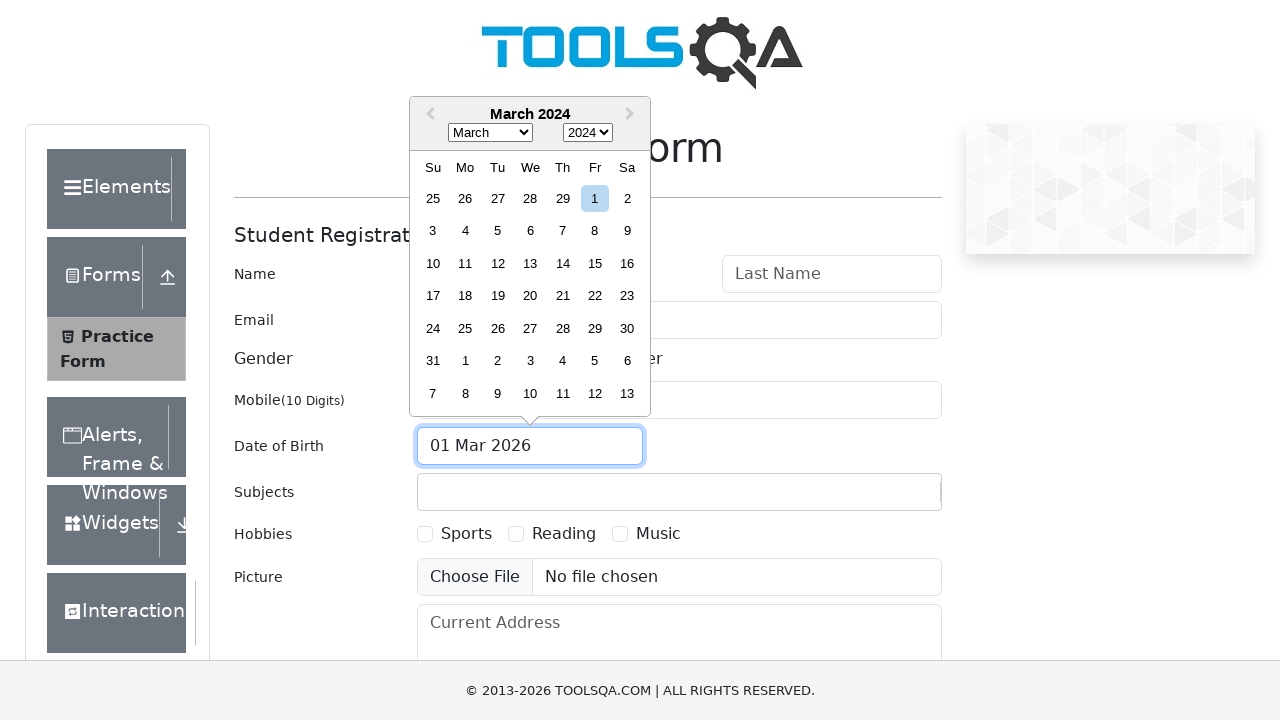

Selected June (month index 5) from month dropdown on .react-datepicker__month-select
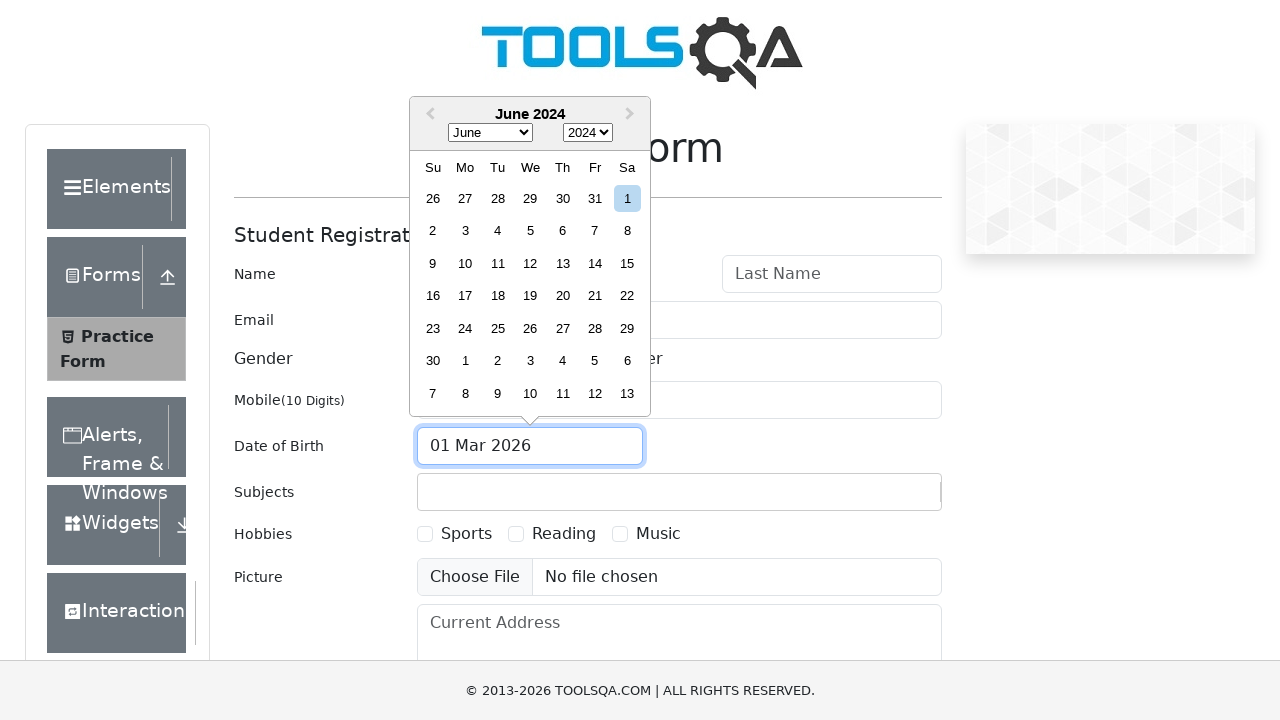

Clicked on day 15 to complete date selection (June 15, 2024) at (627, 263) on .react-datepicker__day--015:not(.react-datepicker__day--outside-month)
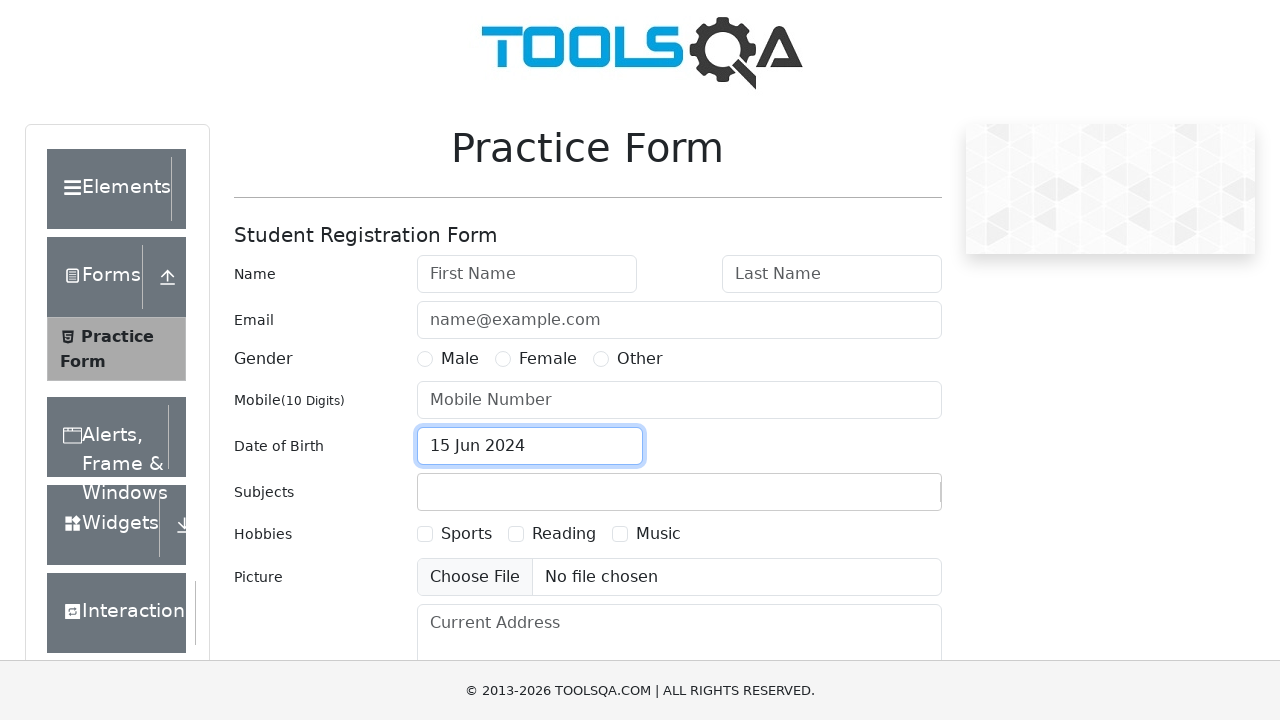

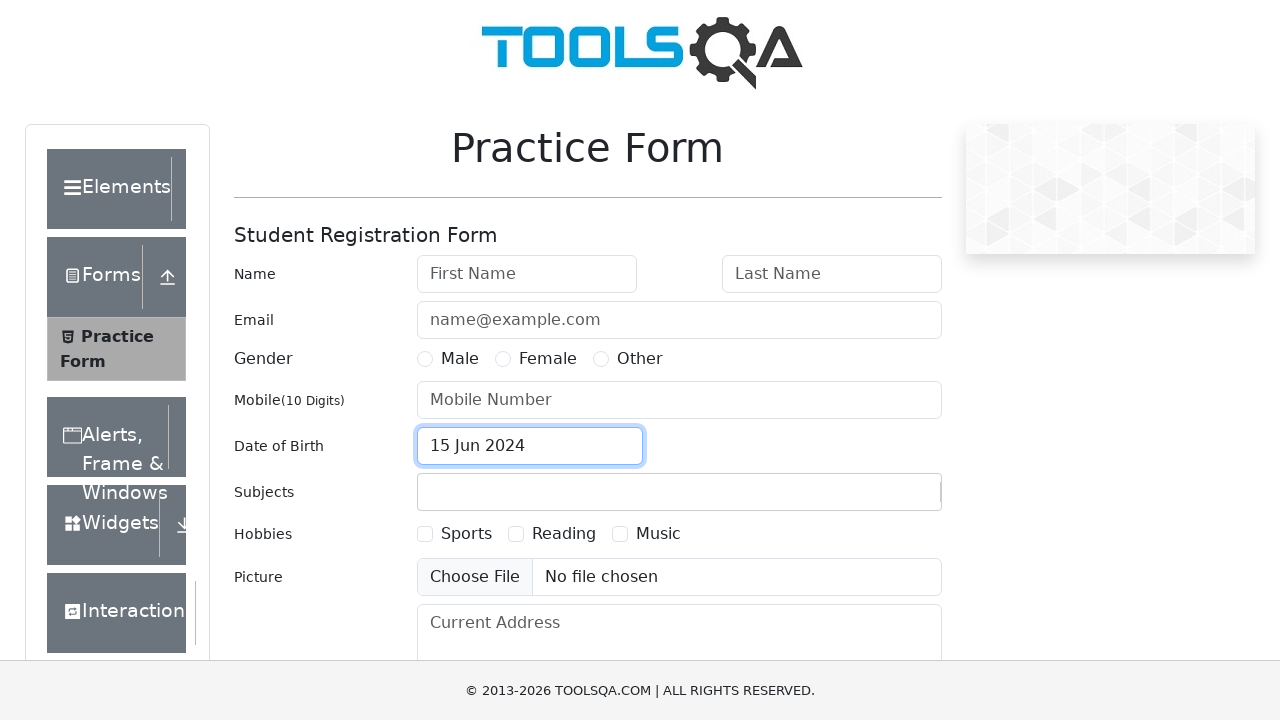